Navigates to linuxhint.com and verifies the page loads successfully by checking for the page title

Starting URL: http://linuxhint.com

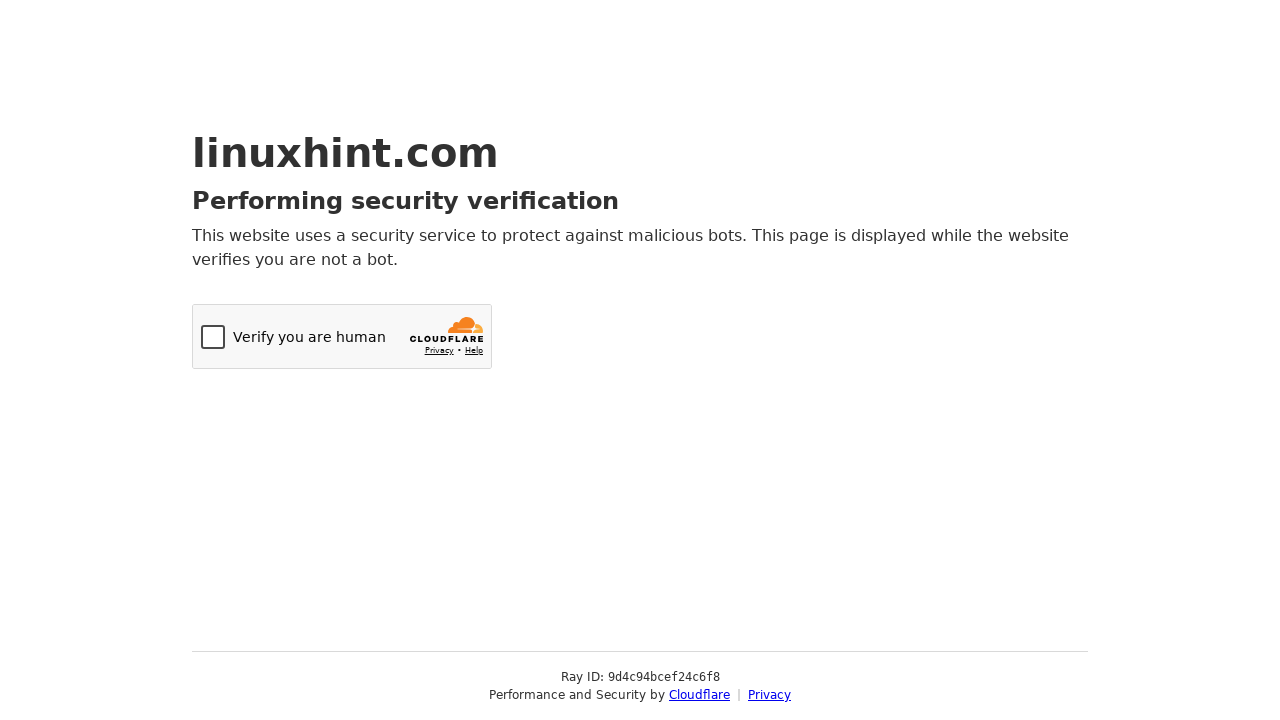

Navigated to http://linuxhint.com
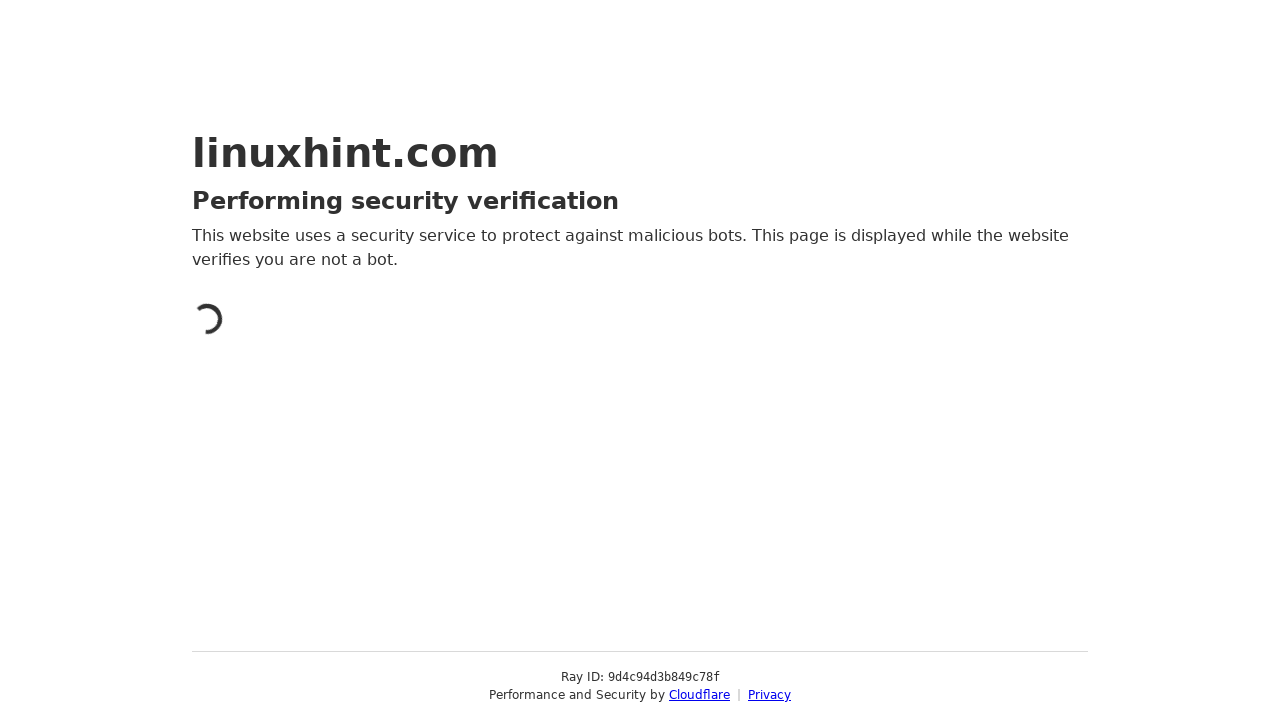

Page DOM content loaded
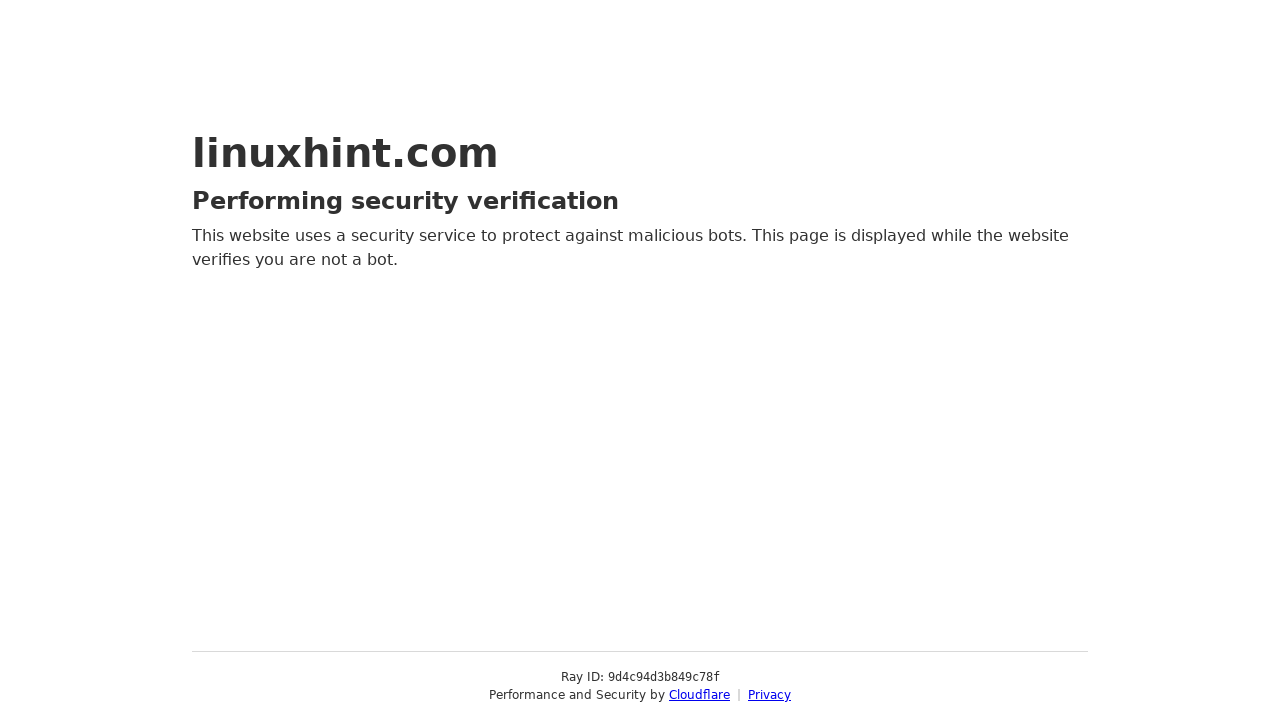

Verified page title is not empty
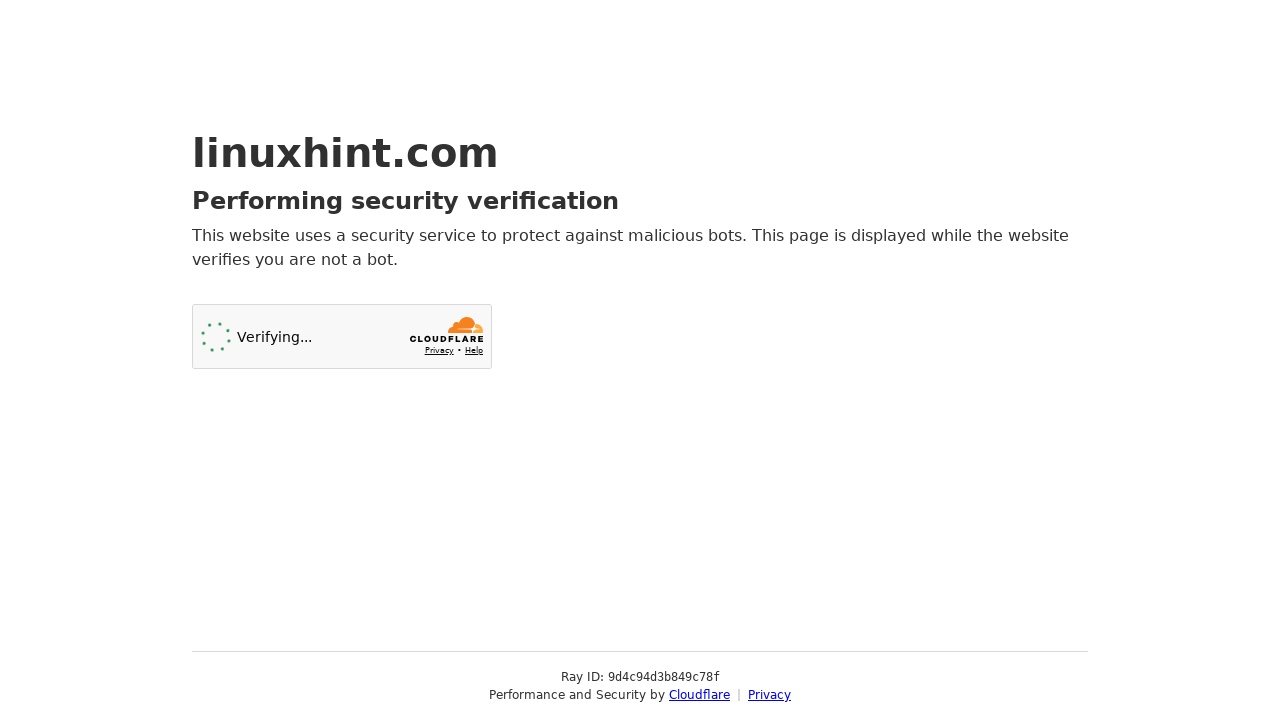

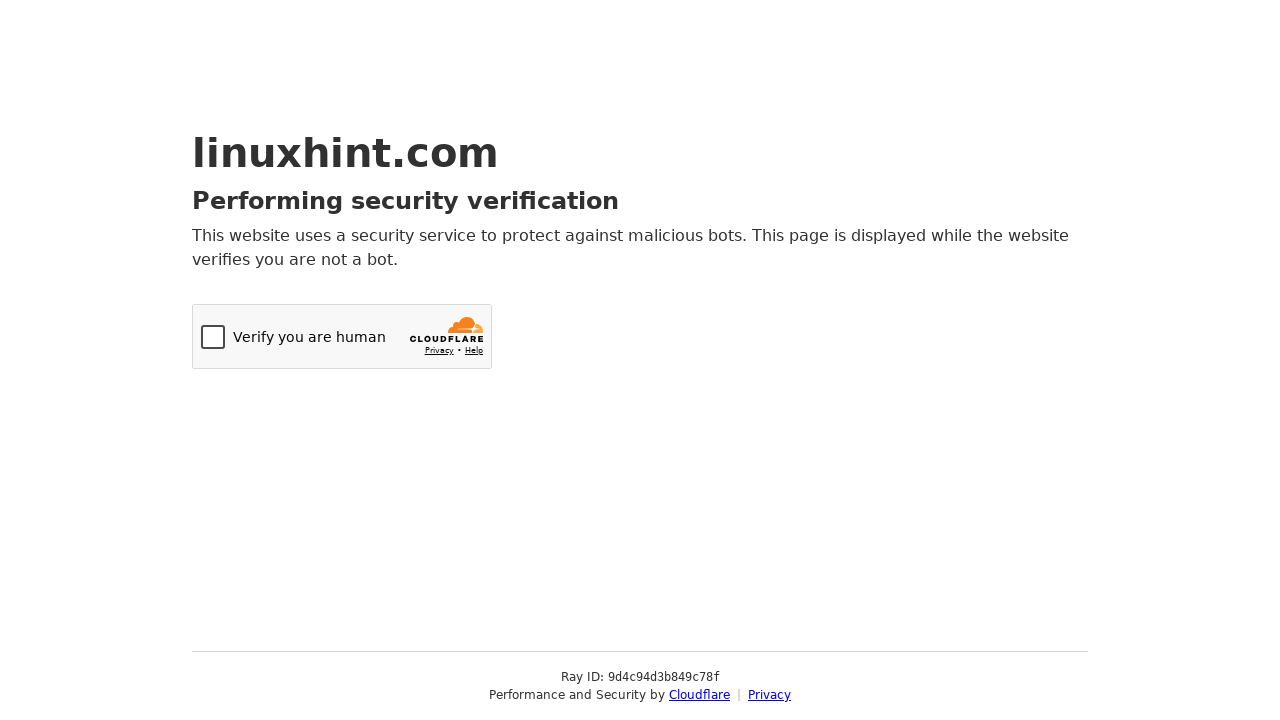